Tests various input field interactions including filling text fields, clearing fields, and checking field properties on a form testing page

Starting URL: https://www.leafground.com/dashboard.xhtml

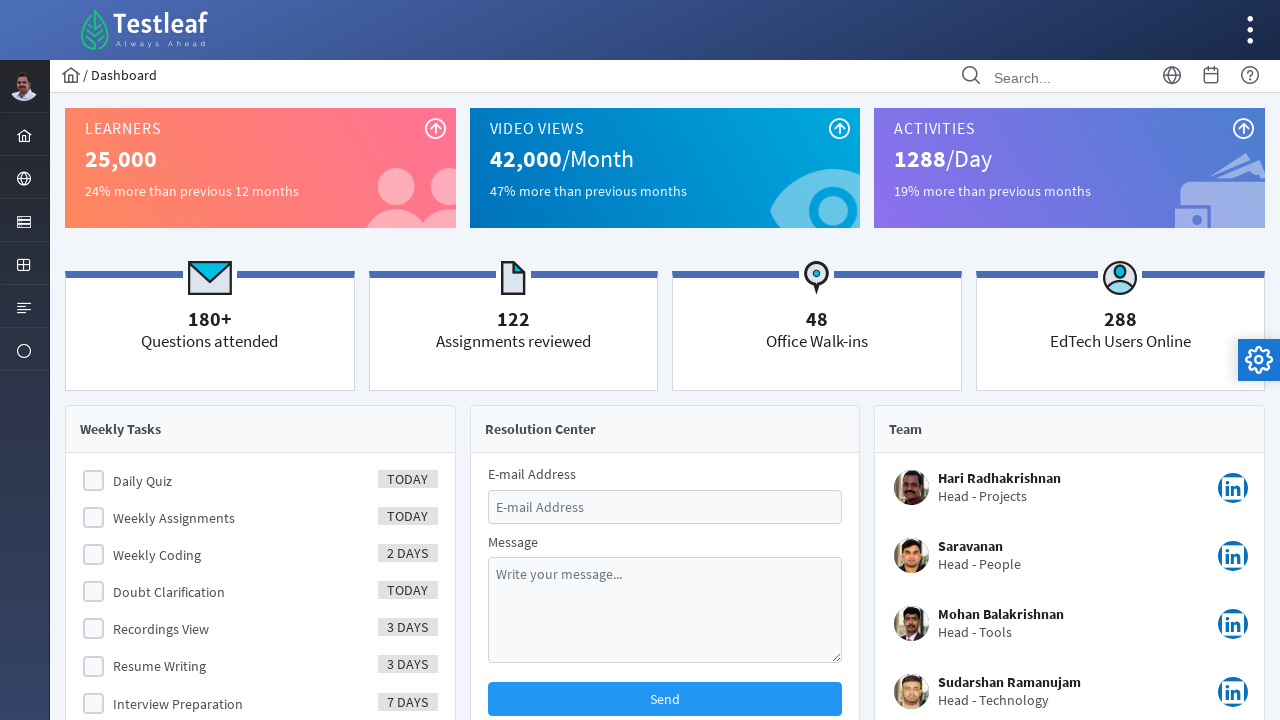

Clicked the menu button at (24, 220) on #menuform\:j_idt40
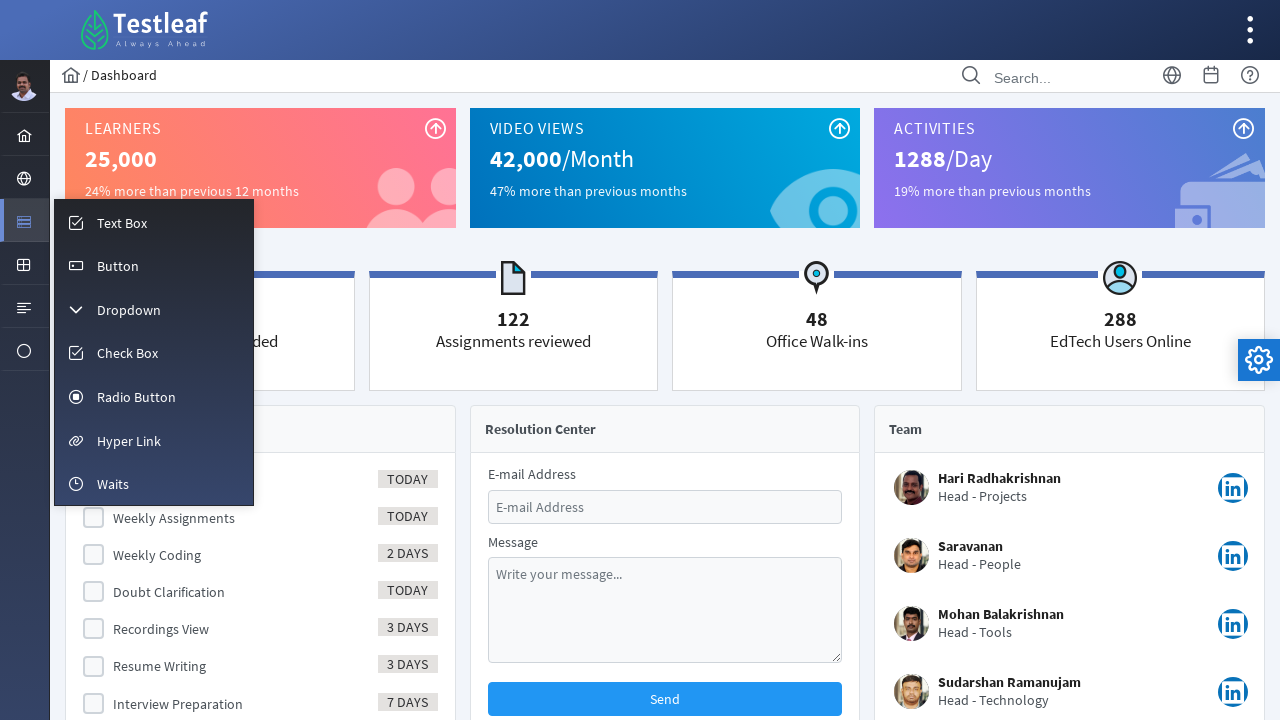

Clicked the input menu item at (154, 222) on #menuform\:m_input
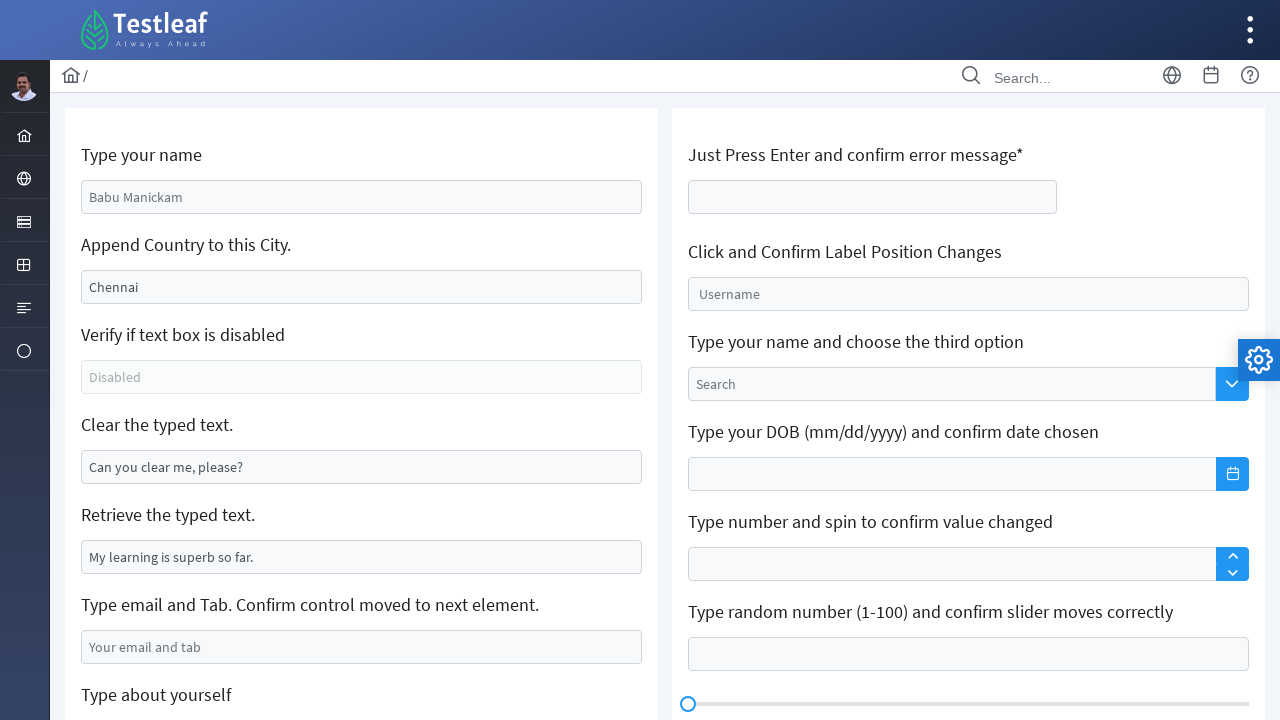

Filled name field with 'Naveenkumar' on #j_idt88\:name
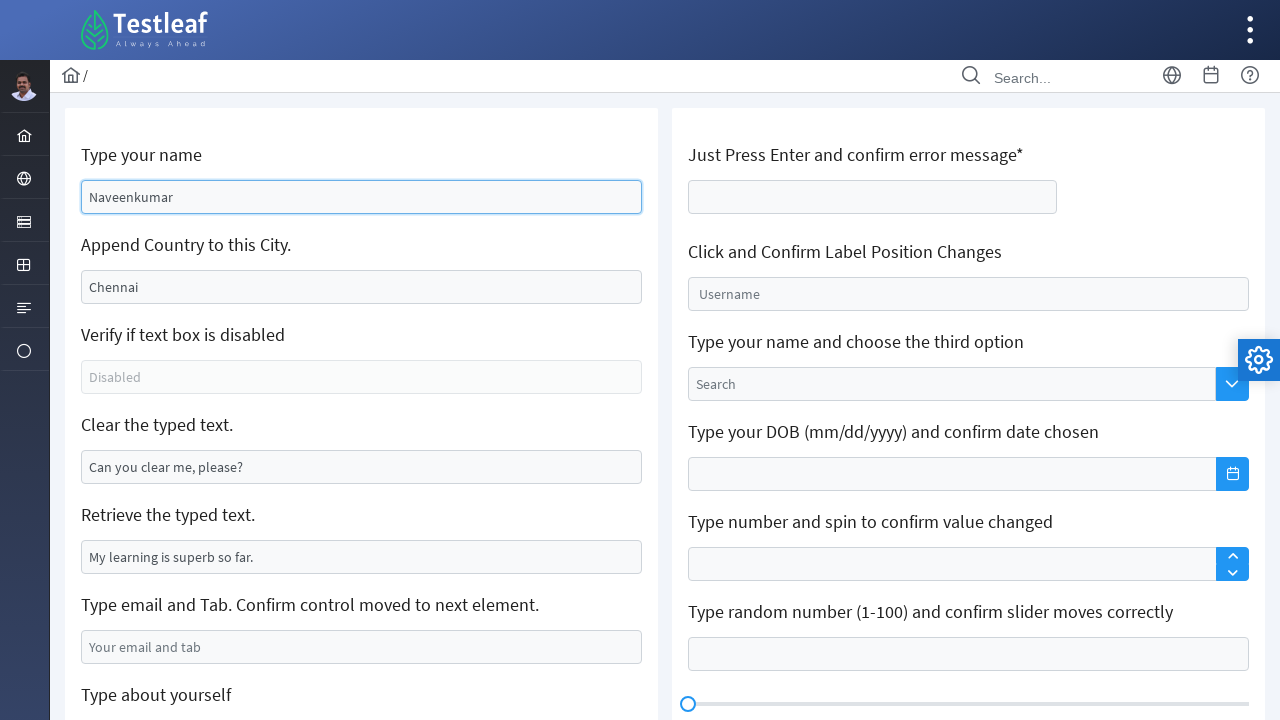

Cleared the second field on input[name='j_idt88:j_idt91']
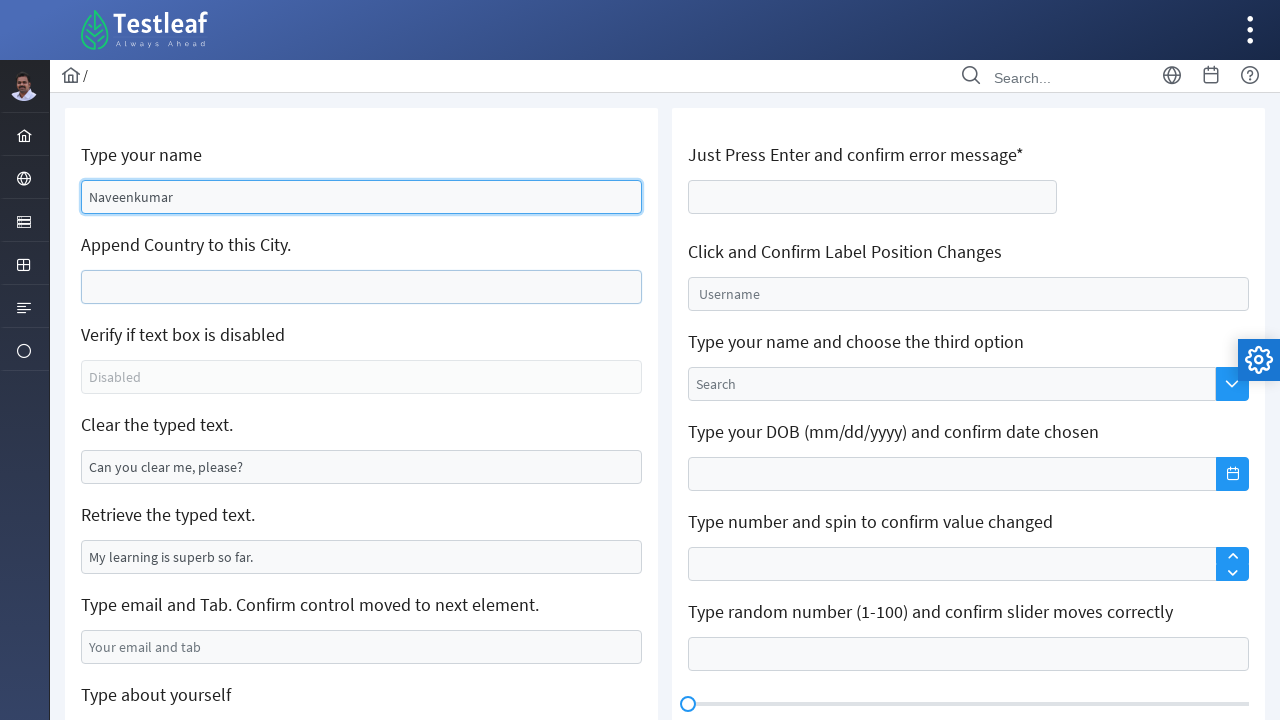

Filled second field with 'Thevaram' on input[name='j_idt88:j_idt91']
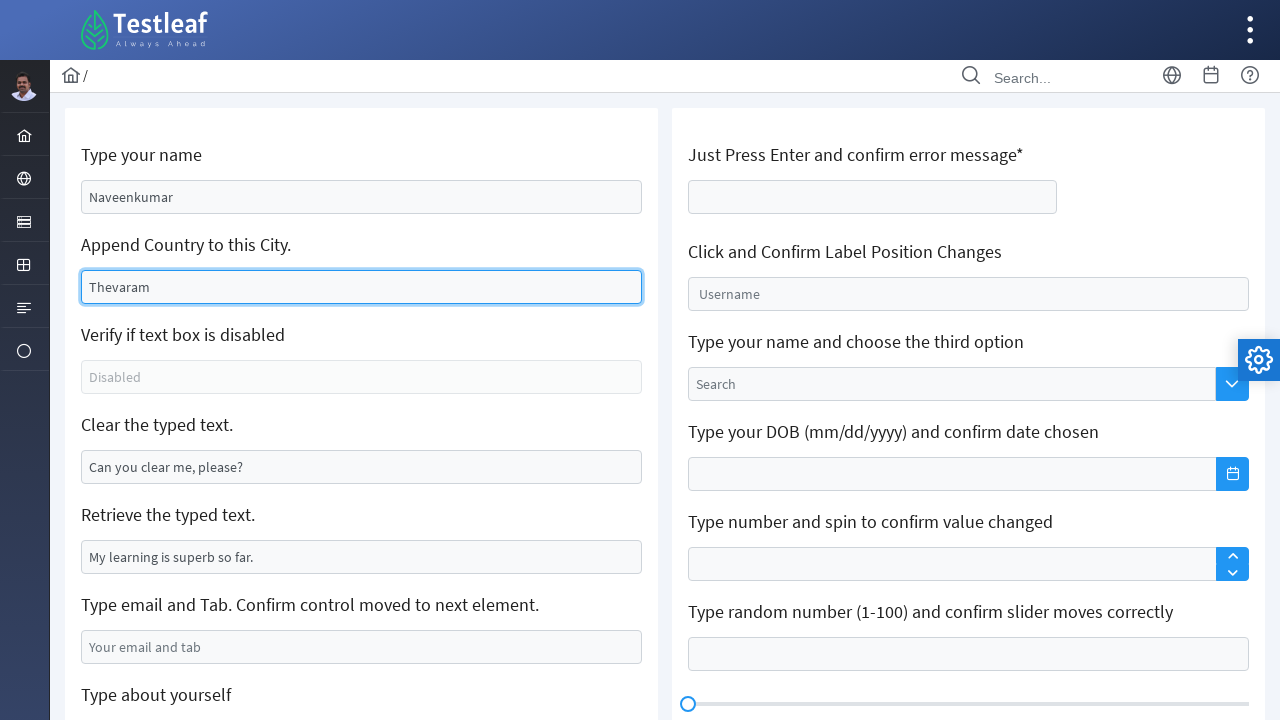

Checked if field is enabled: False
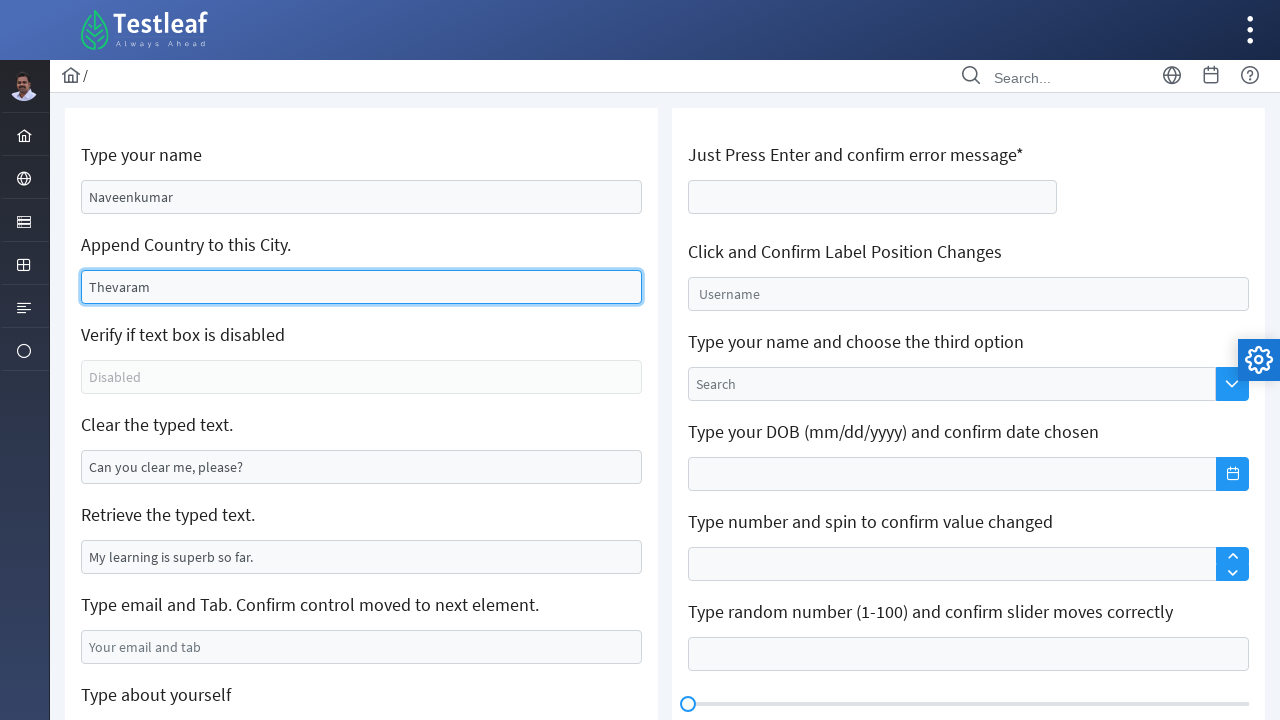

Checked if field is visible: True
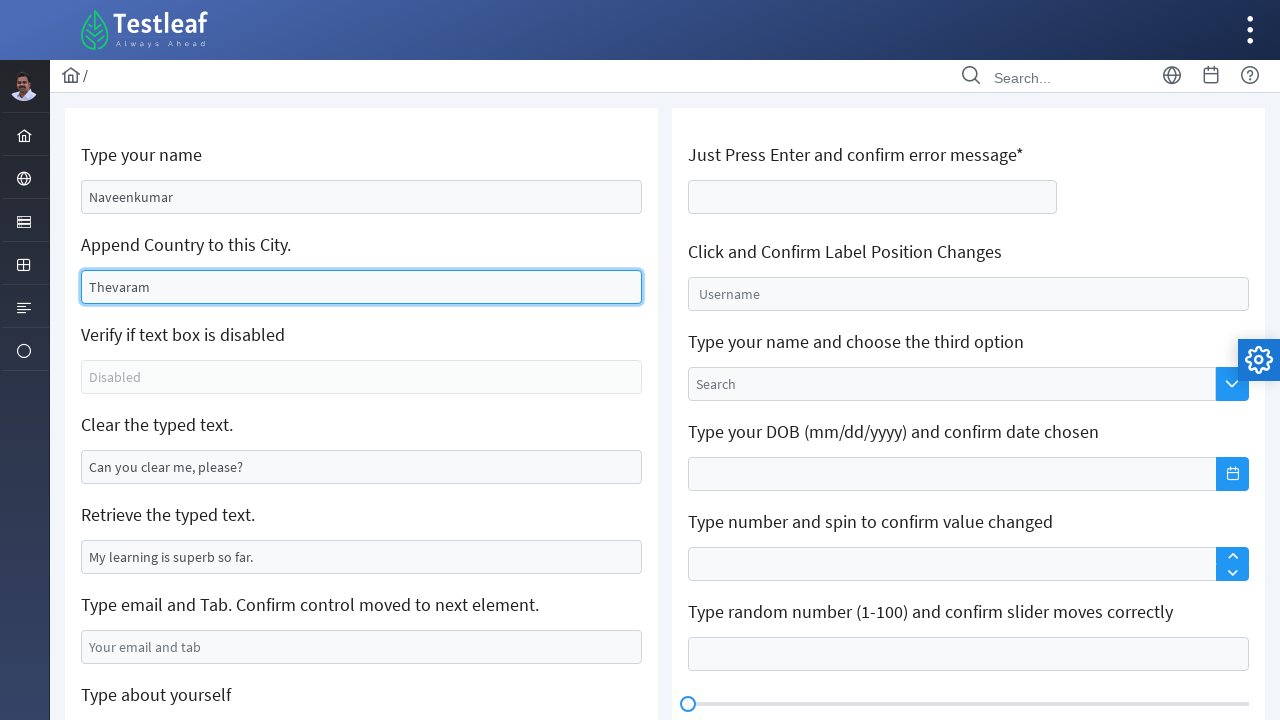

Cleared the field with placeholder text 'Can you clear me, please?' on input[value='Can you clear me, please?']
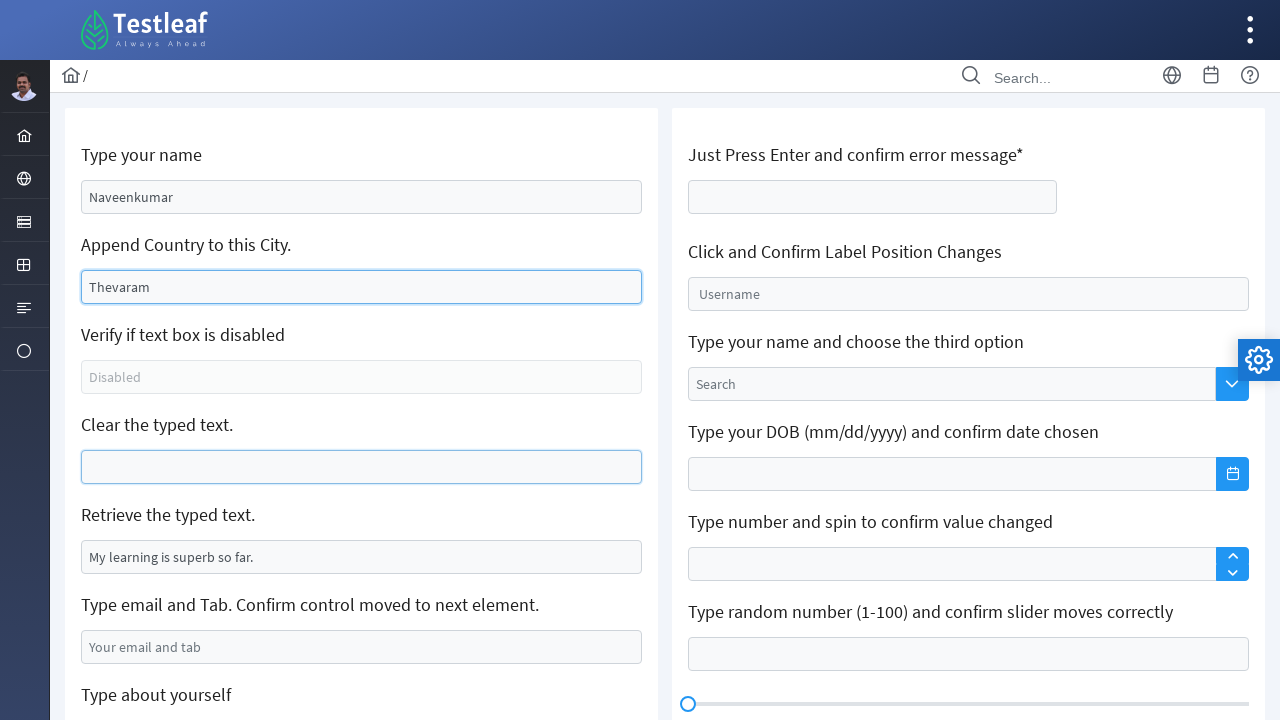

Retrieved value attribute from field: 'My learning is superb so far.'
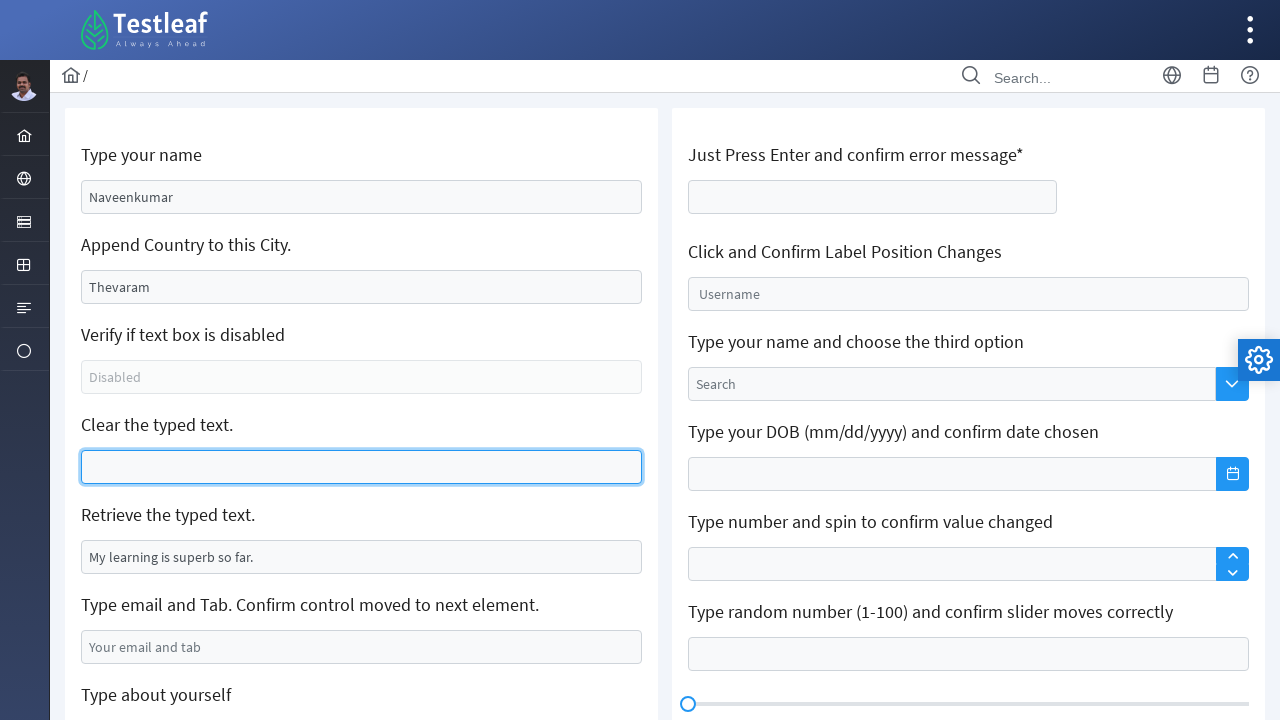

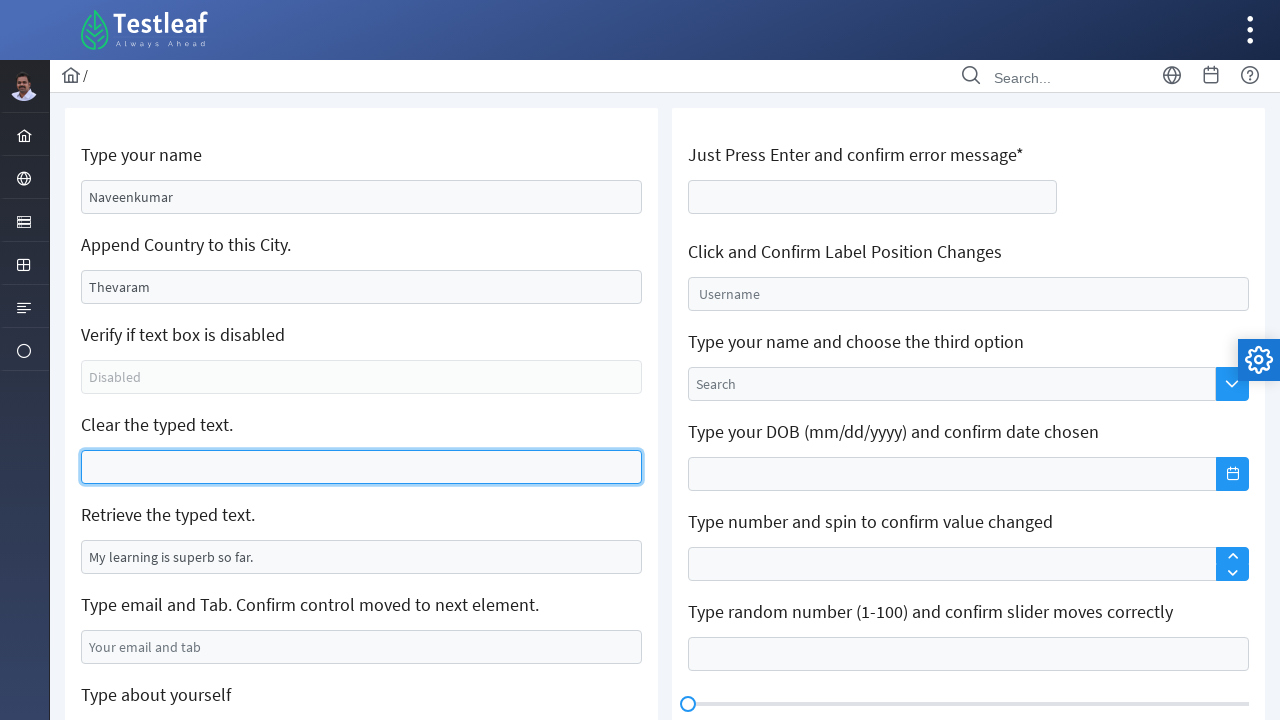